Tests JavaScript prompt alert interaction by switching to an iframe, clicking a "Try it" button to trigger an alert, accepting the alert, and verifying the resulting text

Starting URL: https://www.w3schools.com/js/tryit.asp?filename=tryjs_prompt

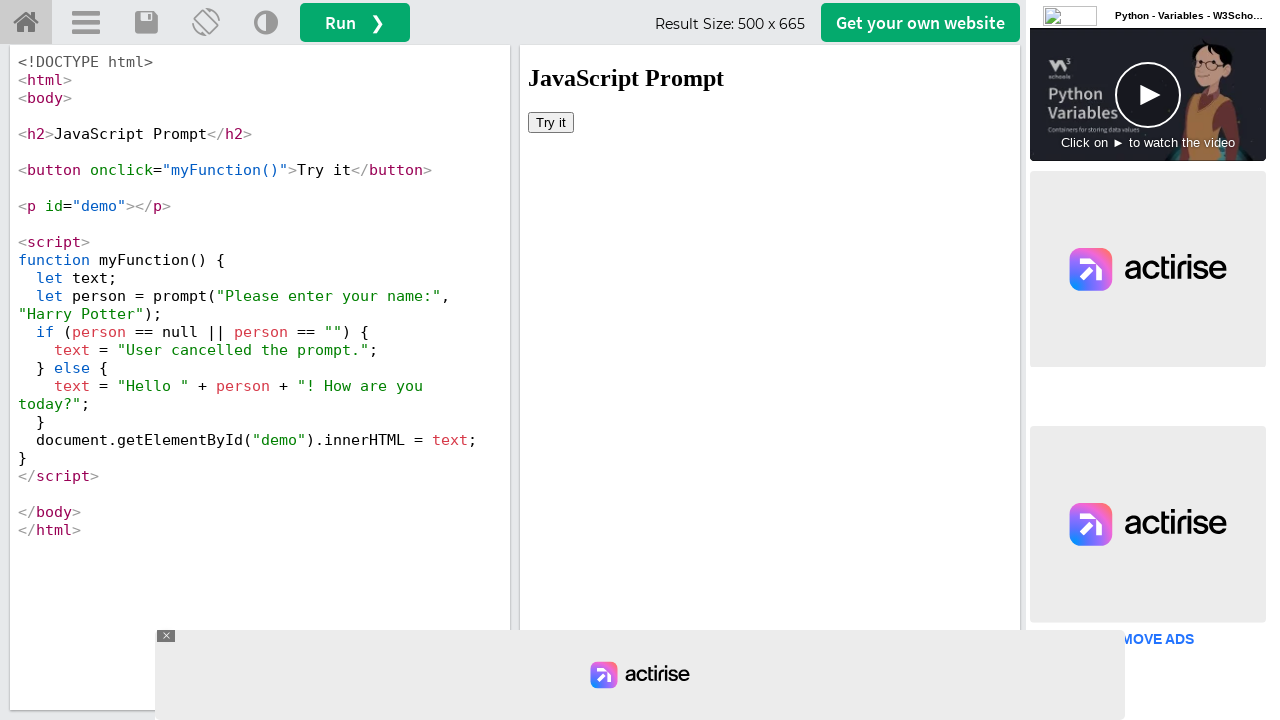

Located iframe with selector #iframeResult
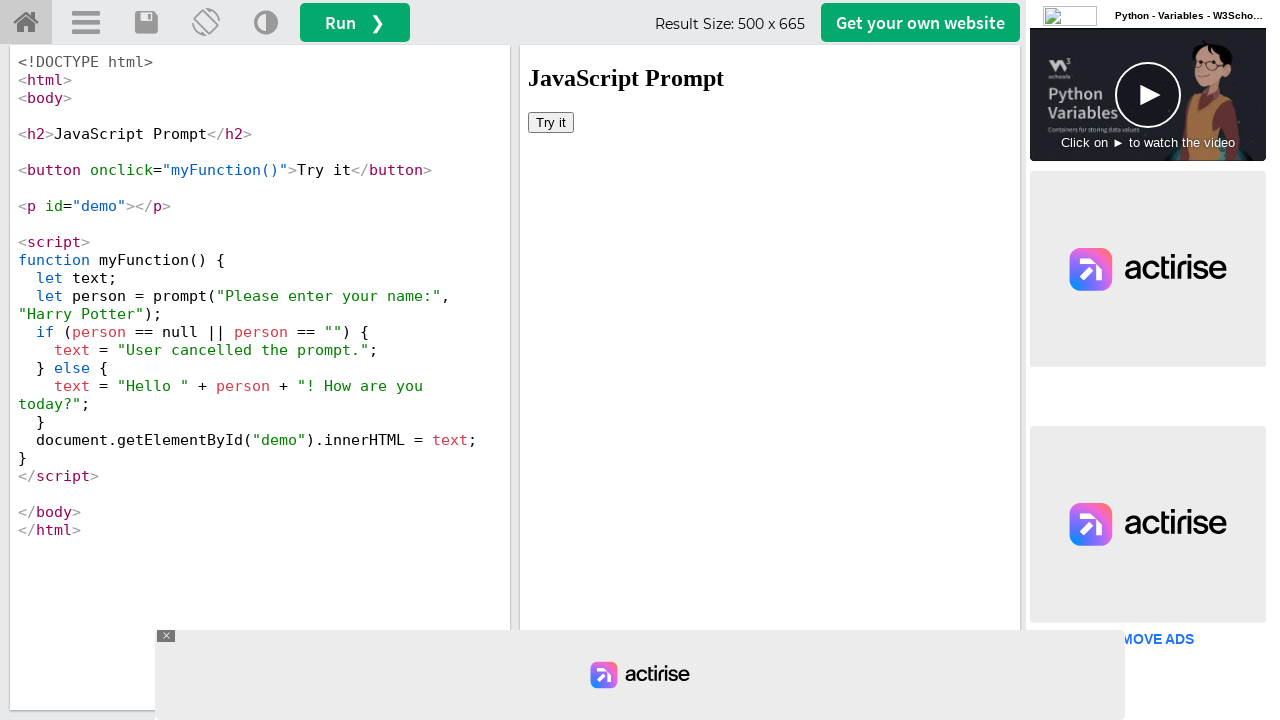

Clicked 'Try it' button to trigger prompt alert at (551, 122) on #iframeResult >> internal:control=enter-frame >> xpath=//button[text()='Try it']
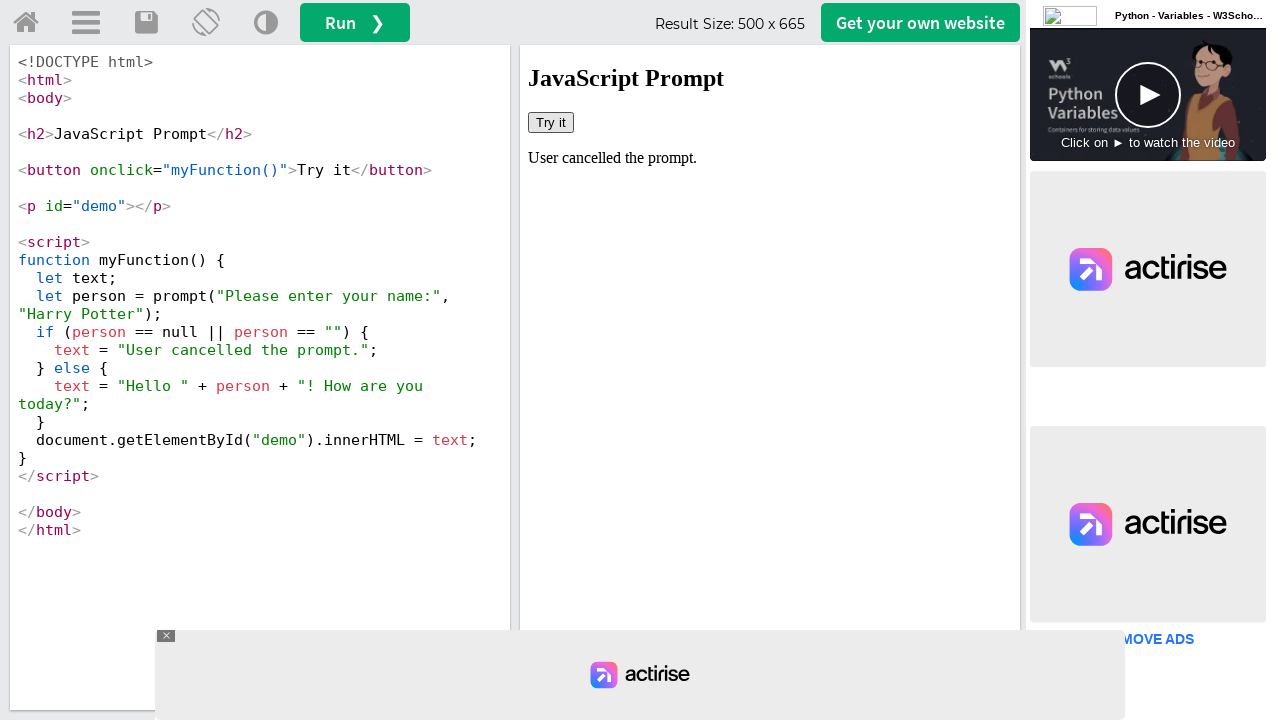

Set up dialog handler to accept prompts
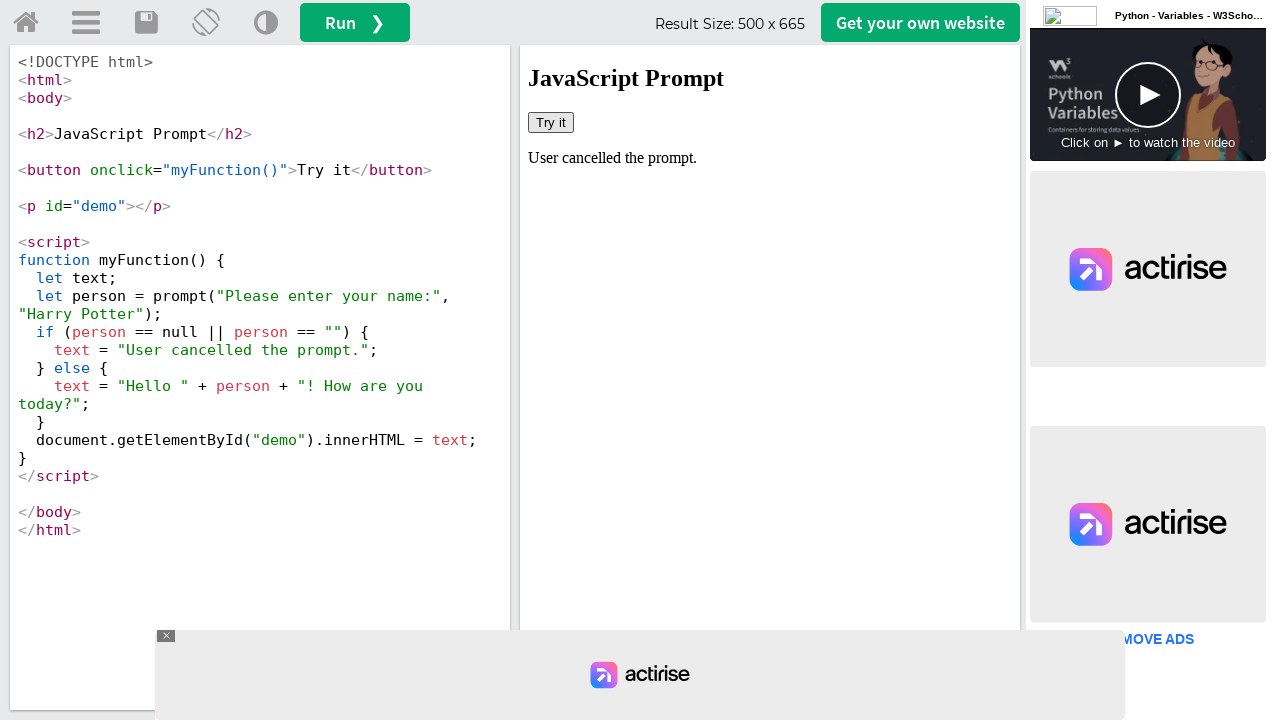

Clicked 'Try it' button again to trigger dialog with handler active at (551, 122) on #iframeResult >> internal:control=enter-frame >> xpath=//button[text()='Try it']
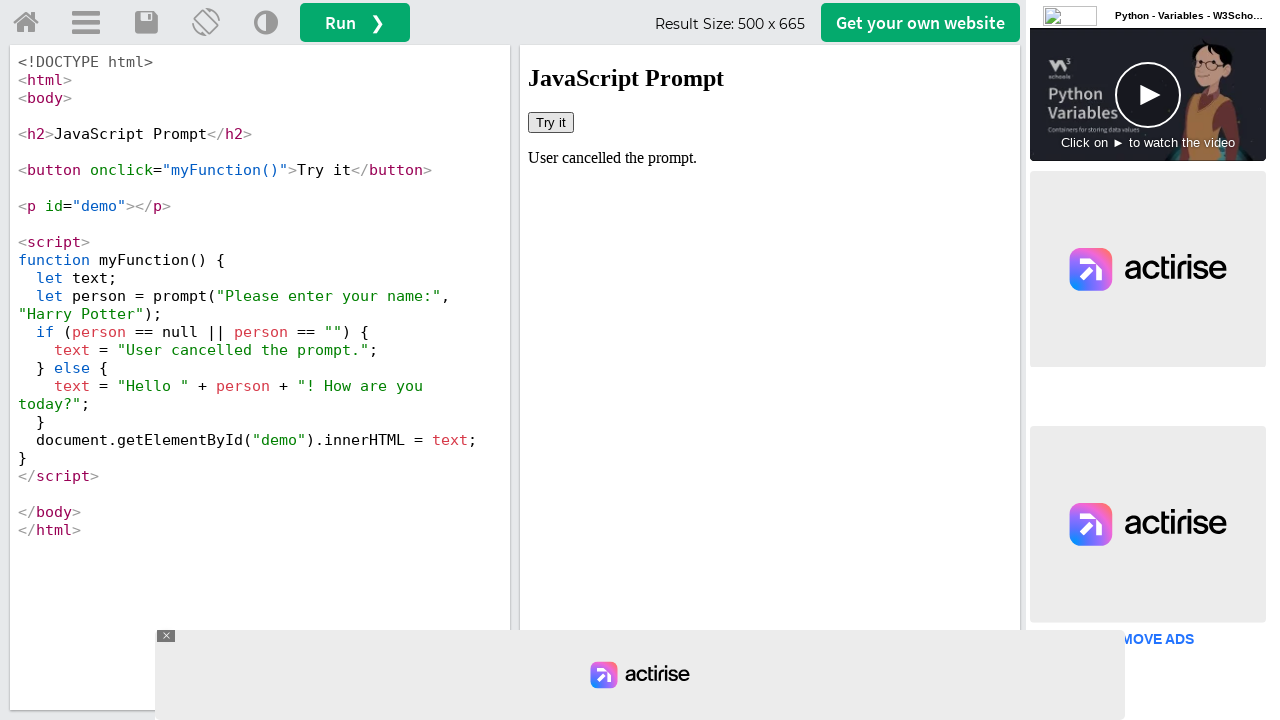

Verified demo text element loaded after accepting prompt
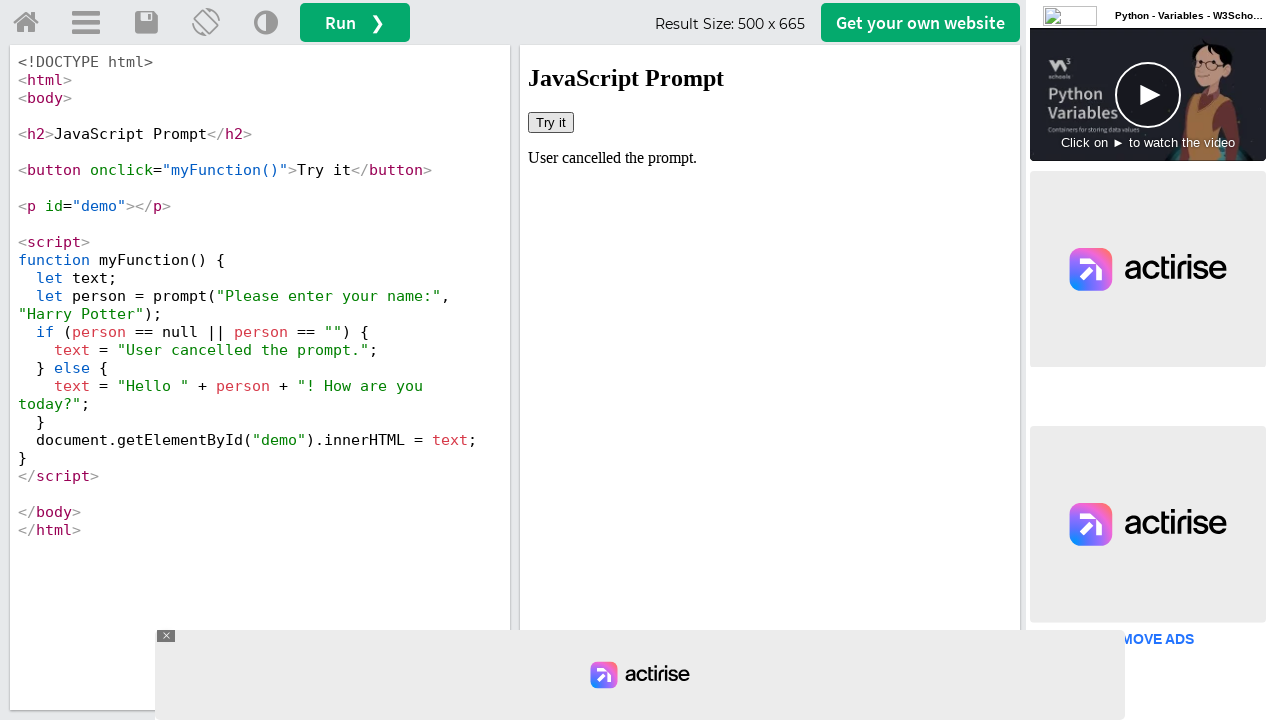

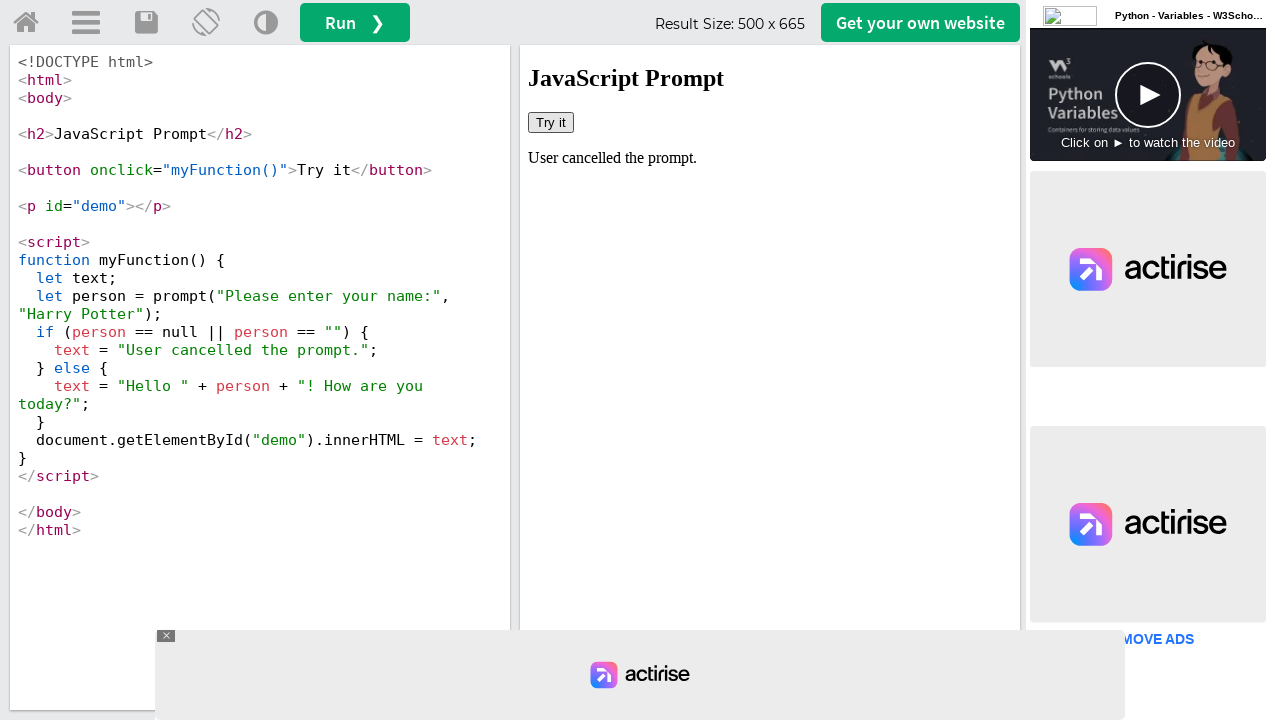